Searches for packages on NuGet.org and verifies that 20 packages are displayed with proper titles, descriptions, and tags

Starting URL: https://nuget.org

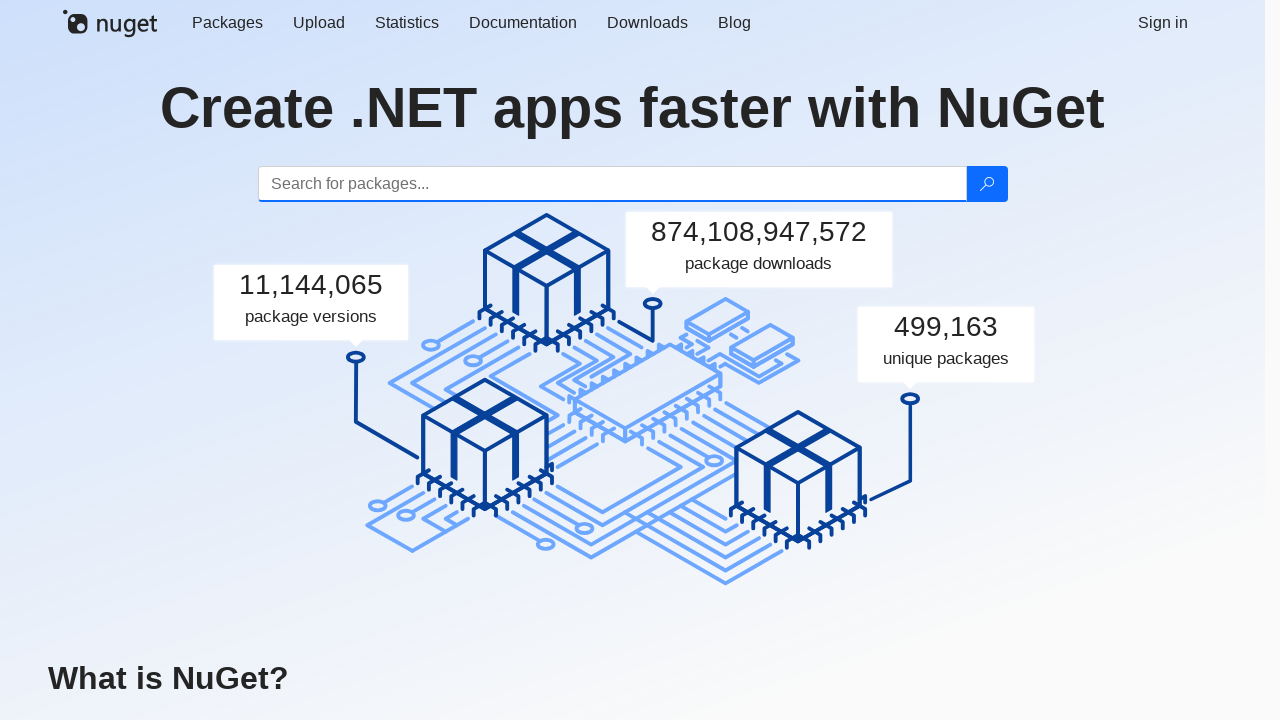

Filled search field with 'selenium' on #search
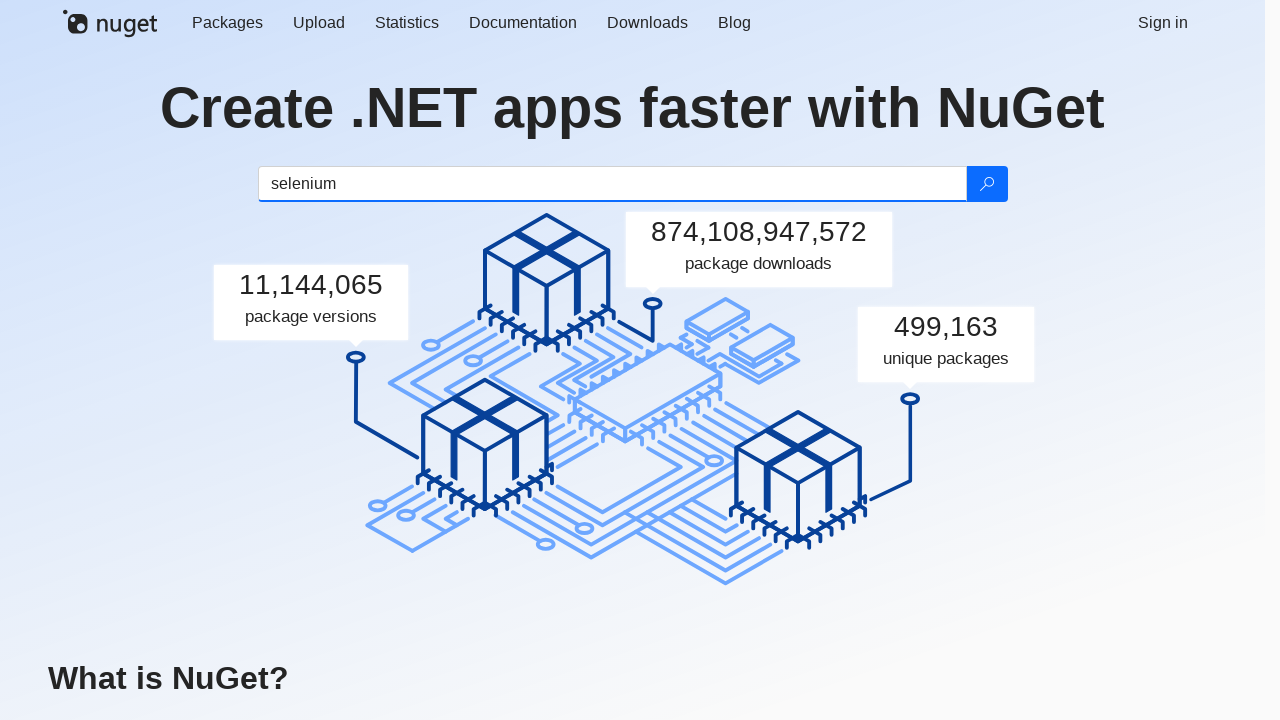

Clicked search button to search for packages at (986, 184) on .btn-search
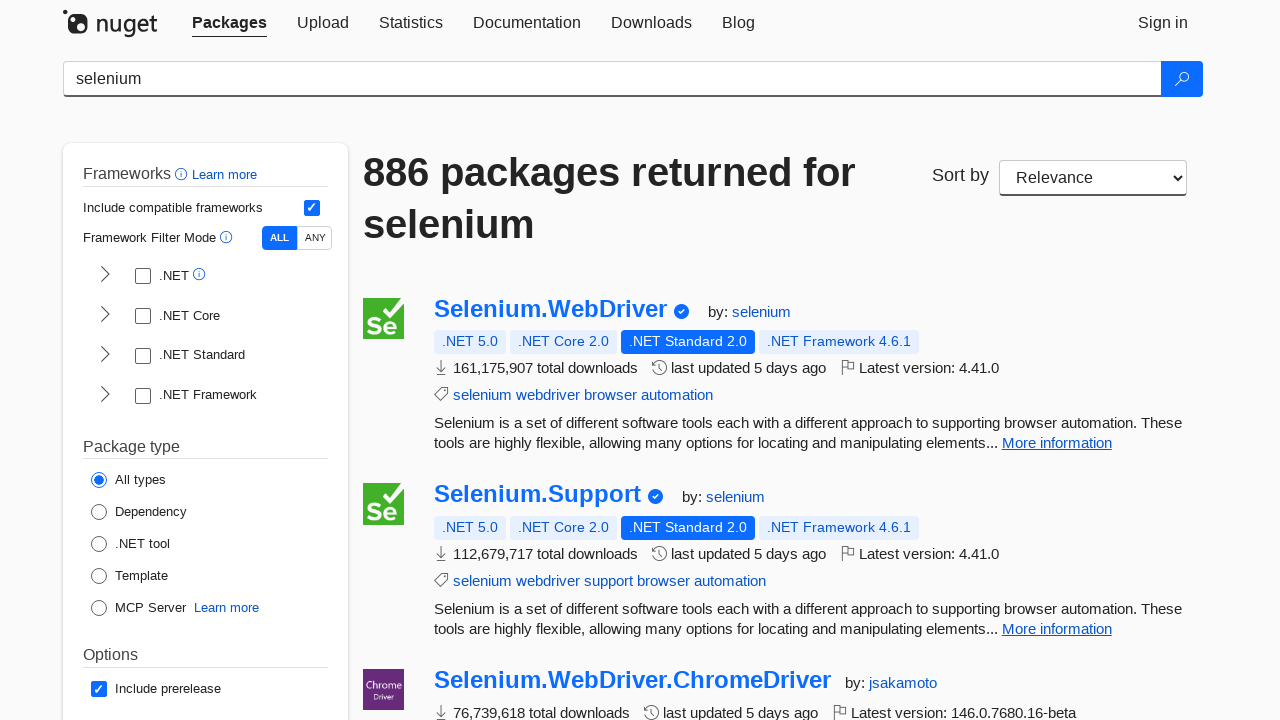

Package results loaded on NuGet.org
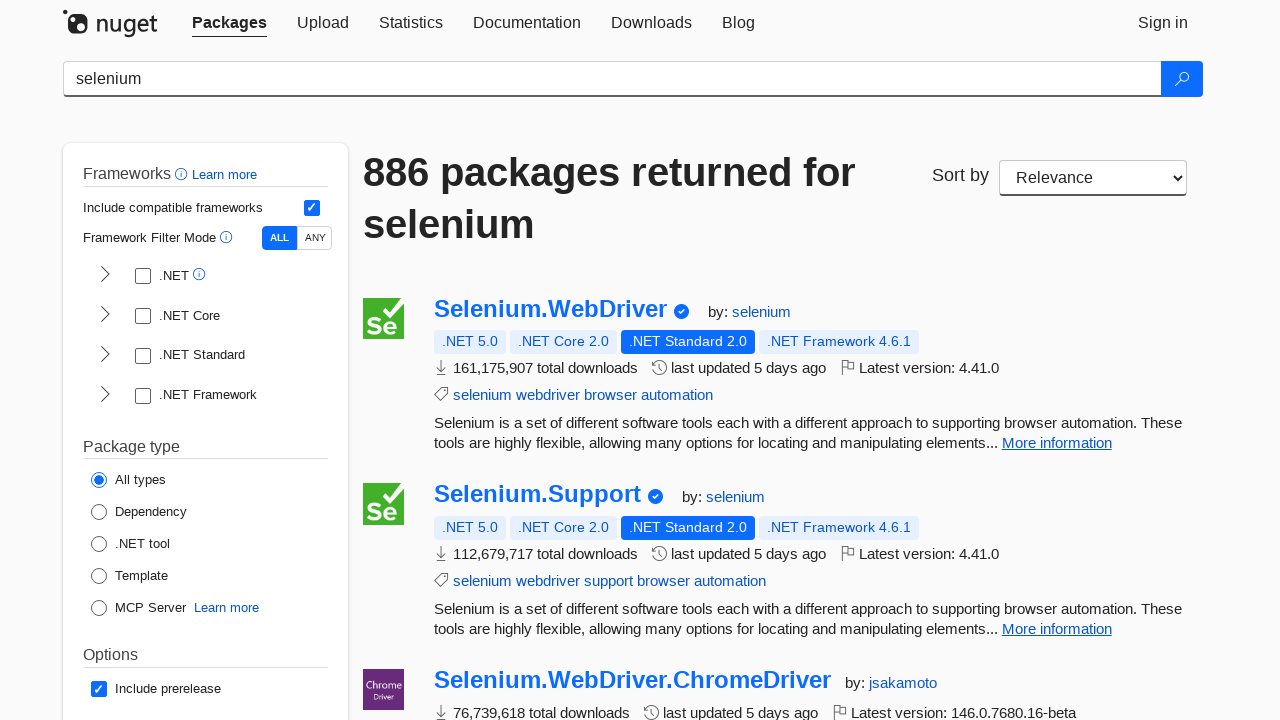

Retrieved all 20 packages displayed with titles, descriptions, and tags
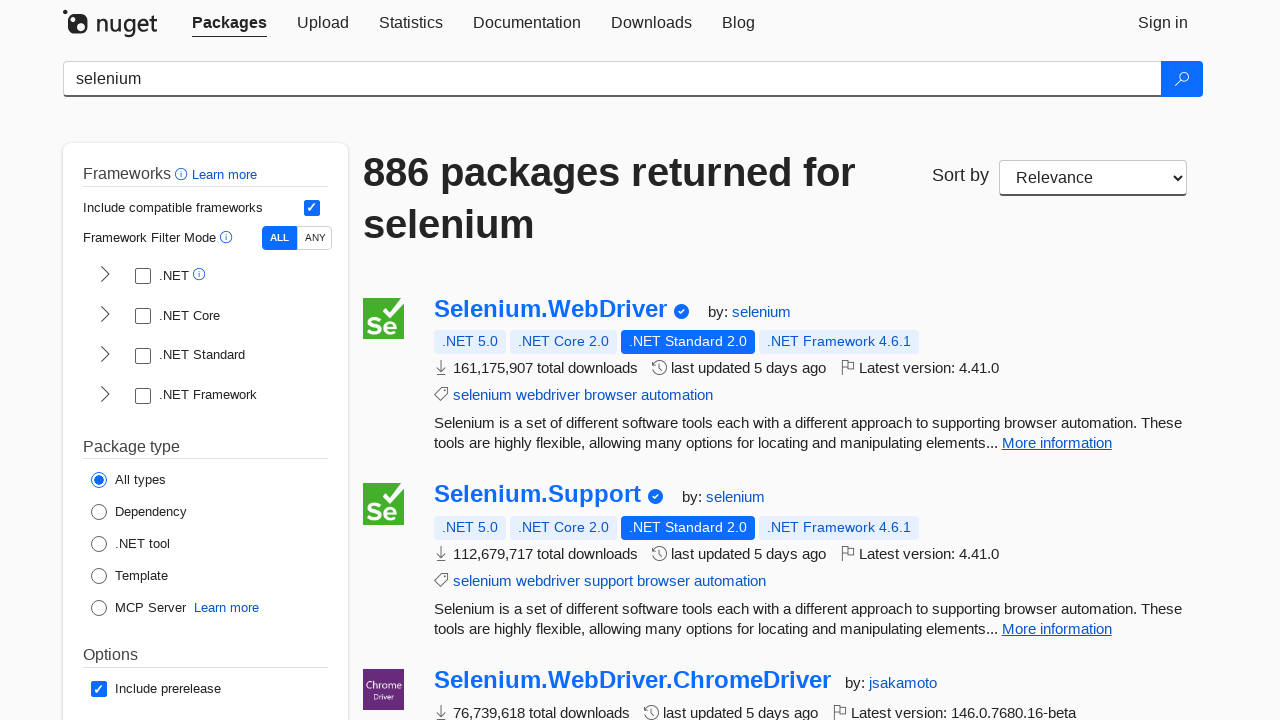

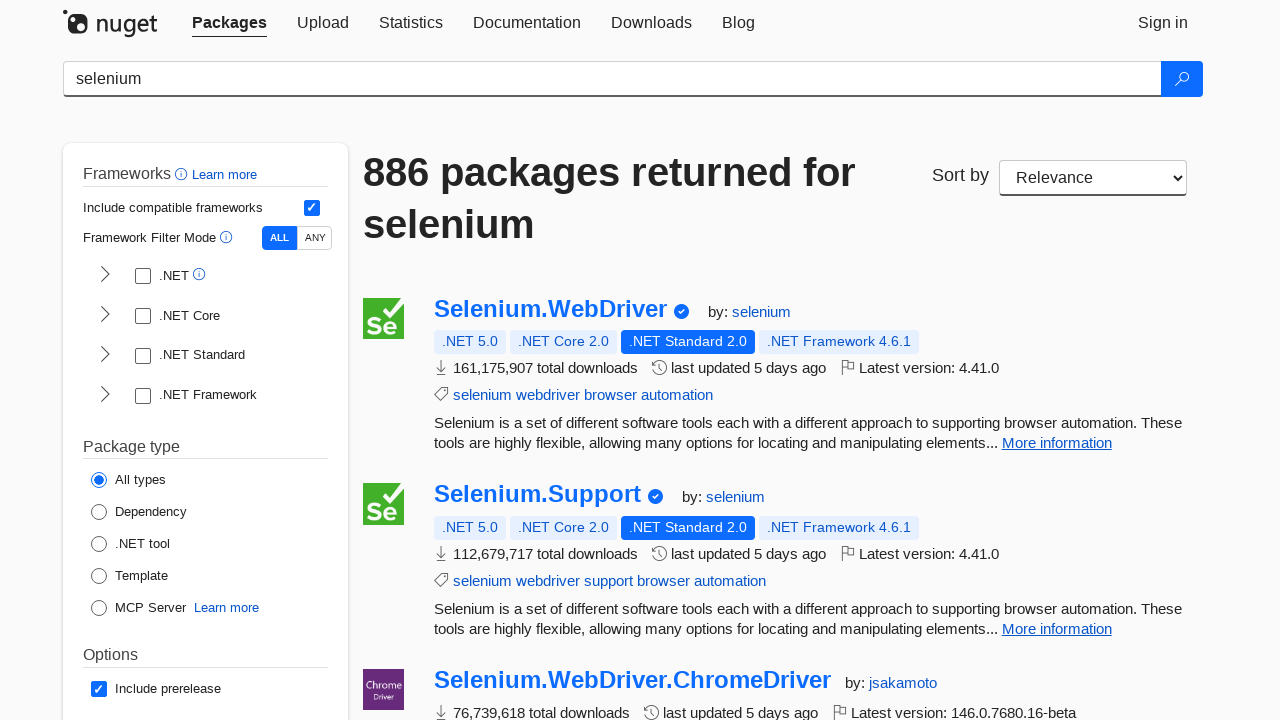